Clicks a 'delete' link in the table and verifies the URL fragment changes to #delete

Starting URL: https://the-internet.herokuapp.com/challenging_dom

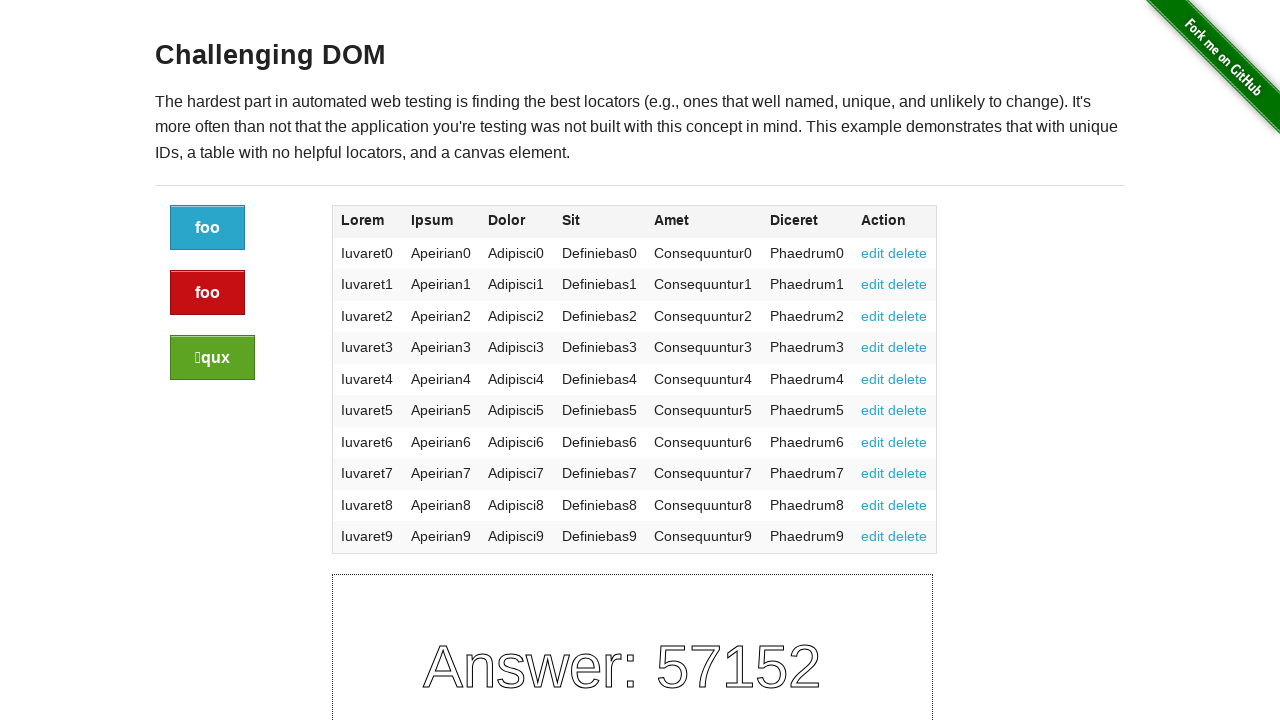

Navigated to the challenging DOM page
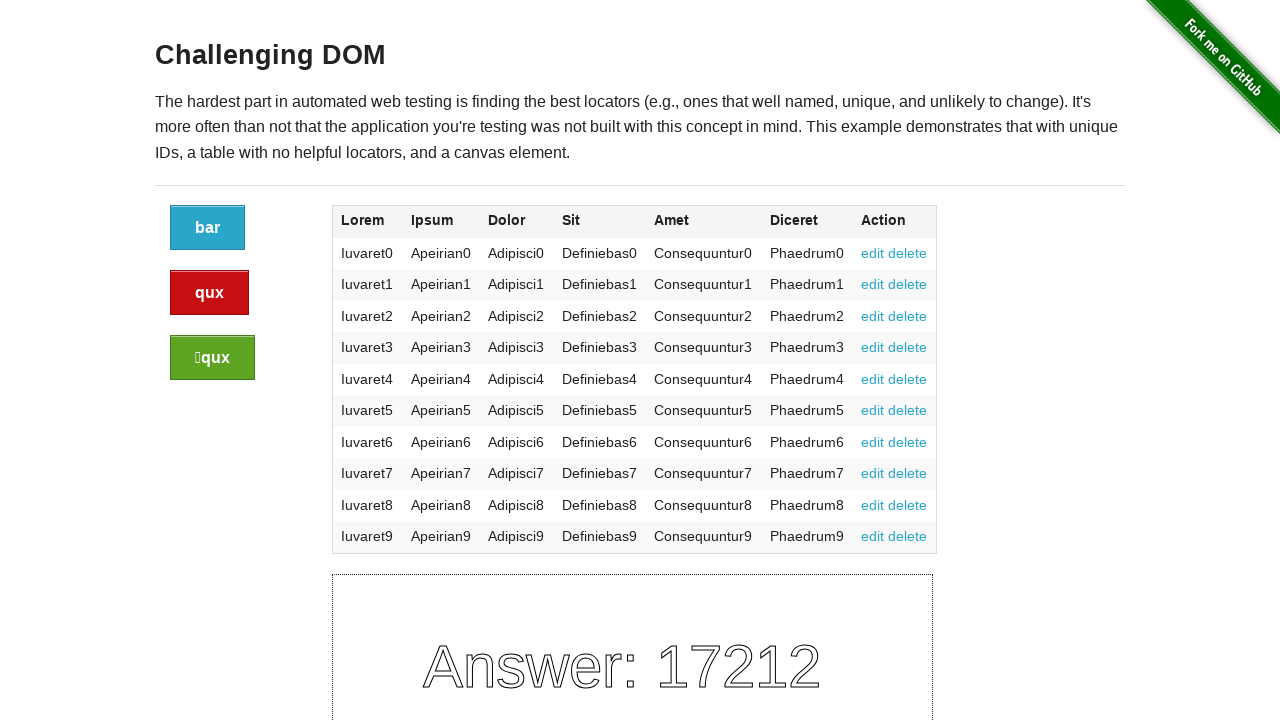

Clicked the delete link in the table at (908, 253) on a[href='#delete']
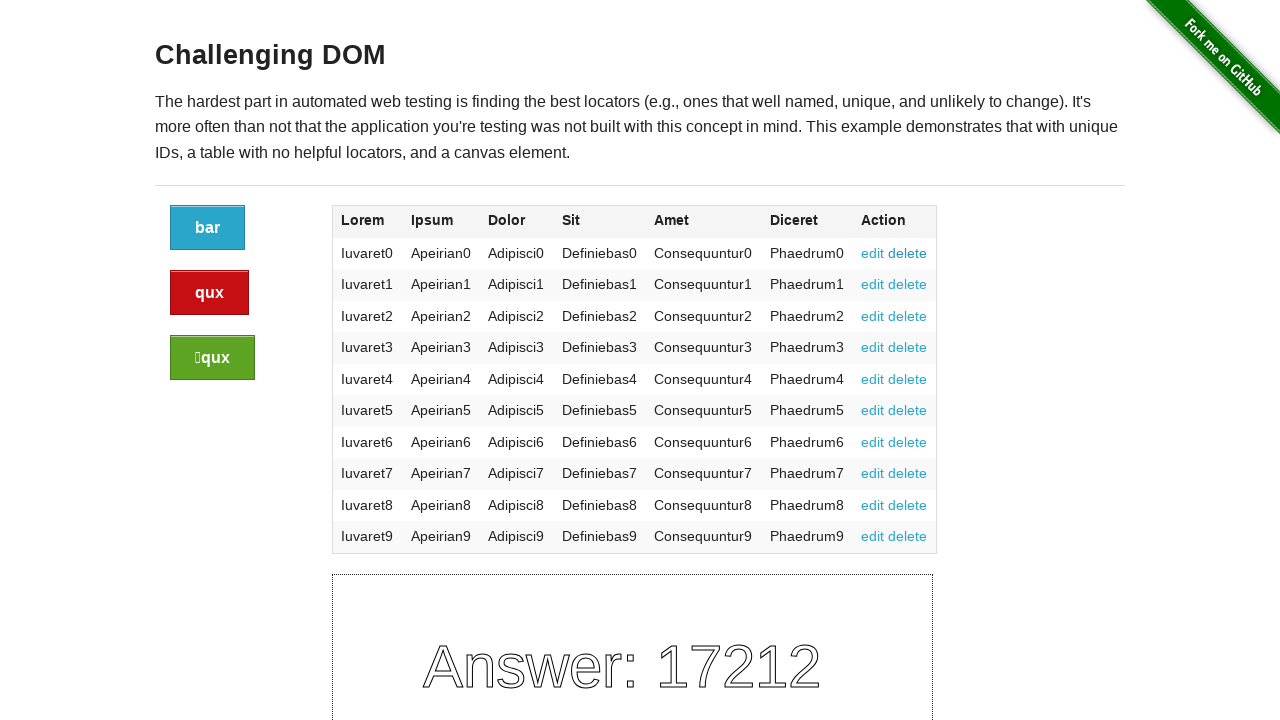

Verified URL fragment changed to #delete
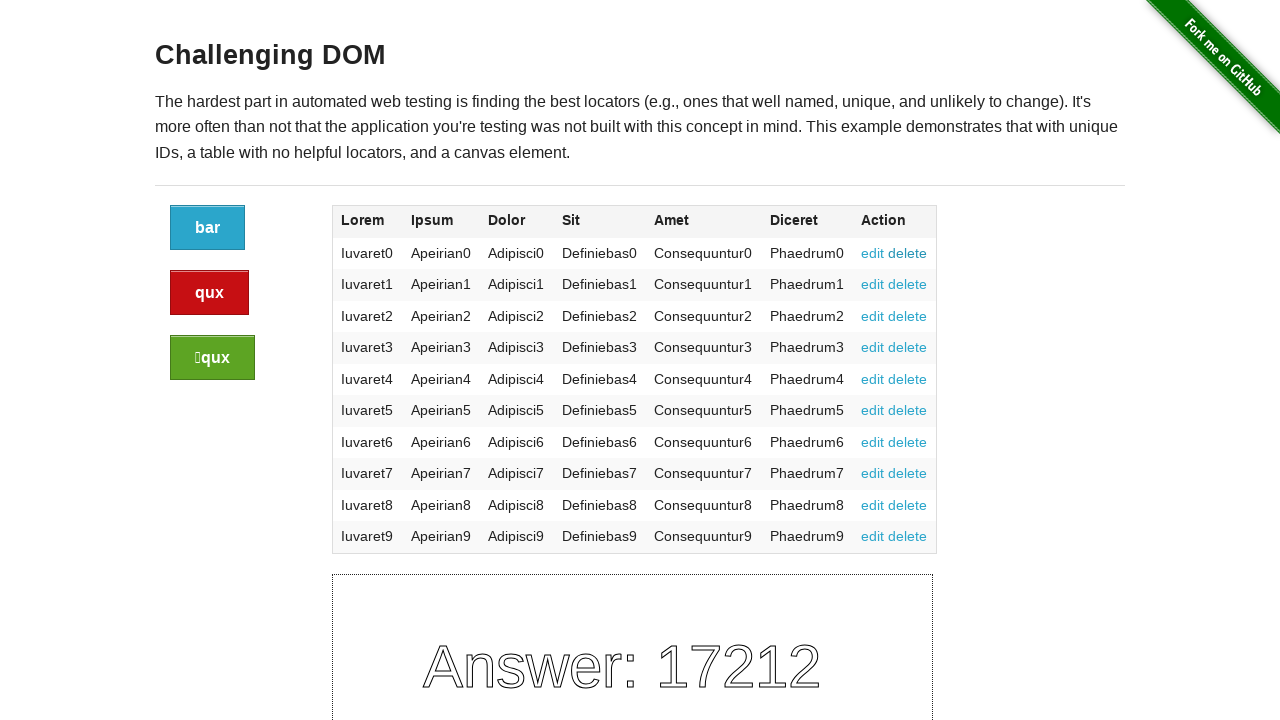

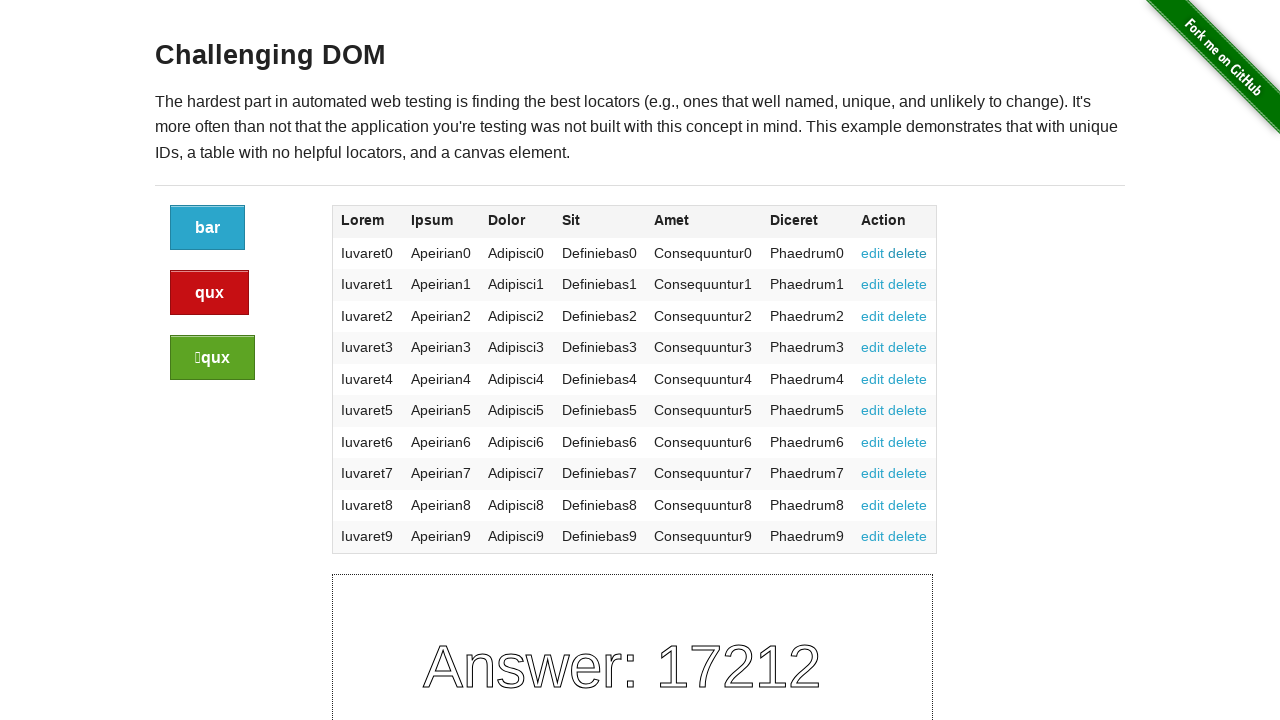